Tests a waiting scenario by clicking a verify button and checking for a successful message

Starting URL: http://suninjuly.github.io/wait1.html

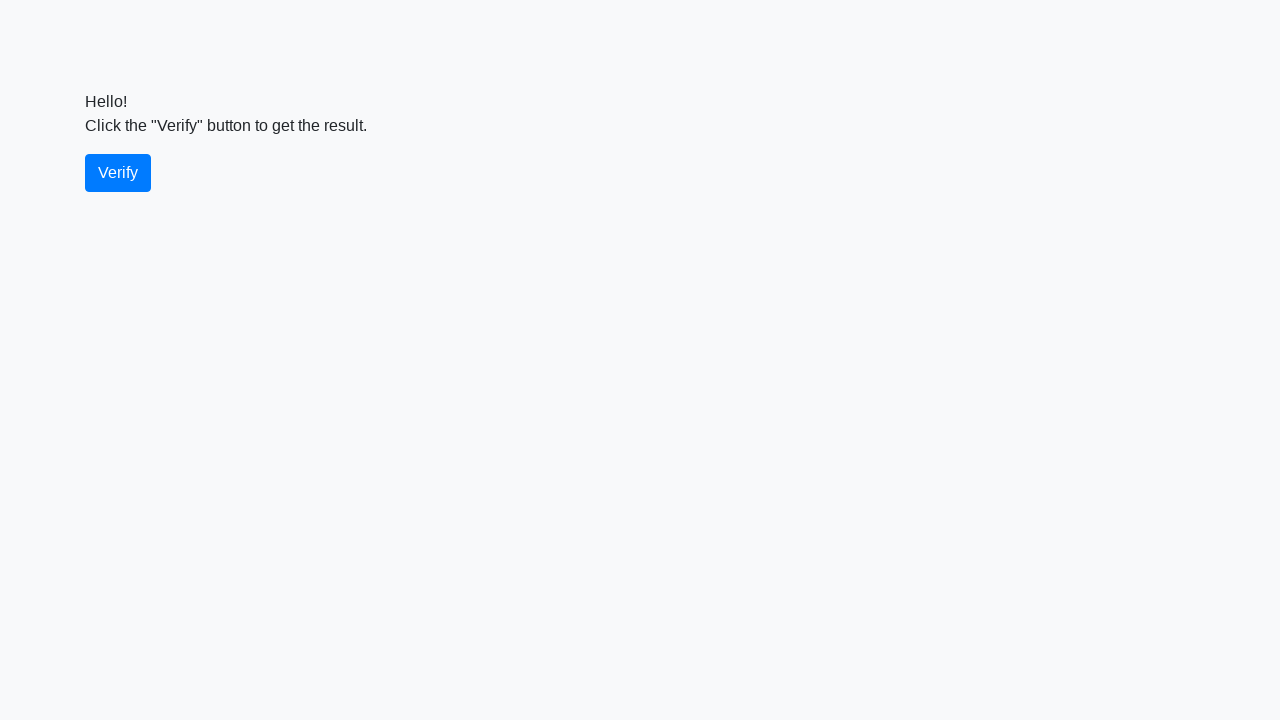

Clicked the verify button at (118, 173) on #verify
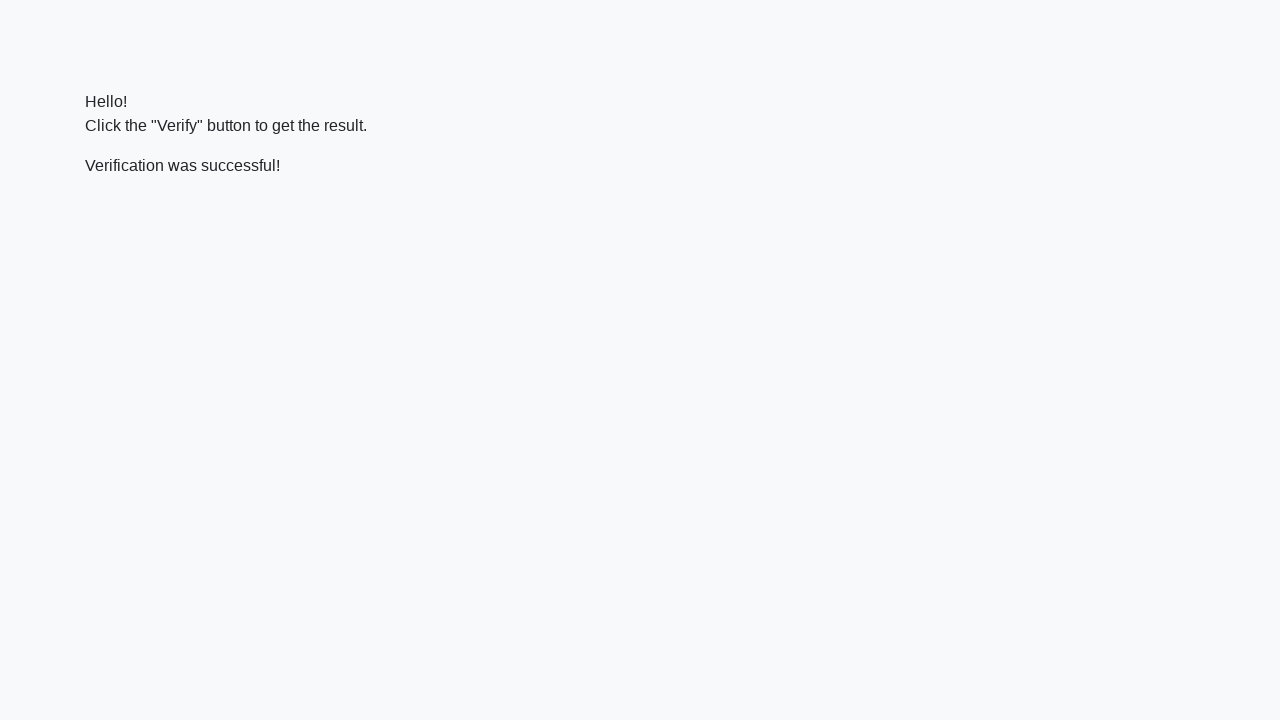

Located the verify message element
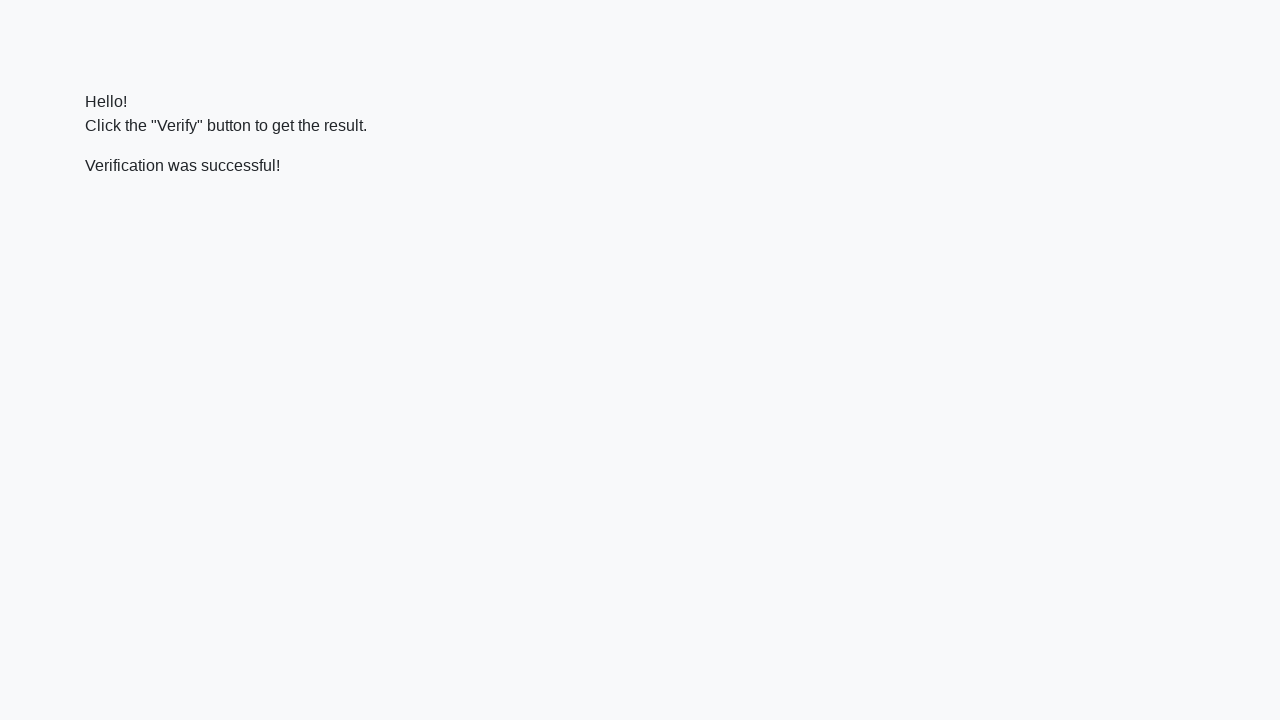

Waited for the verify message to appear
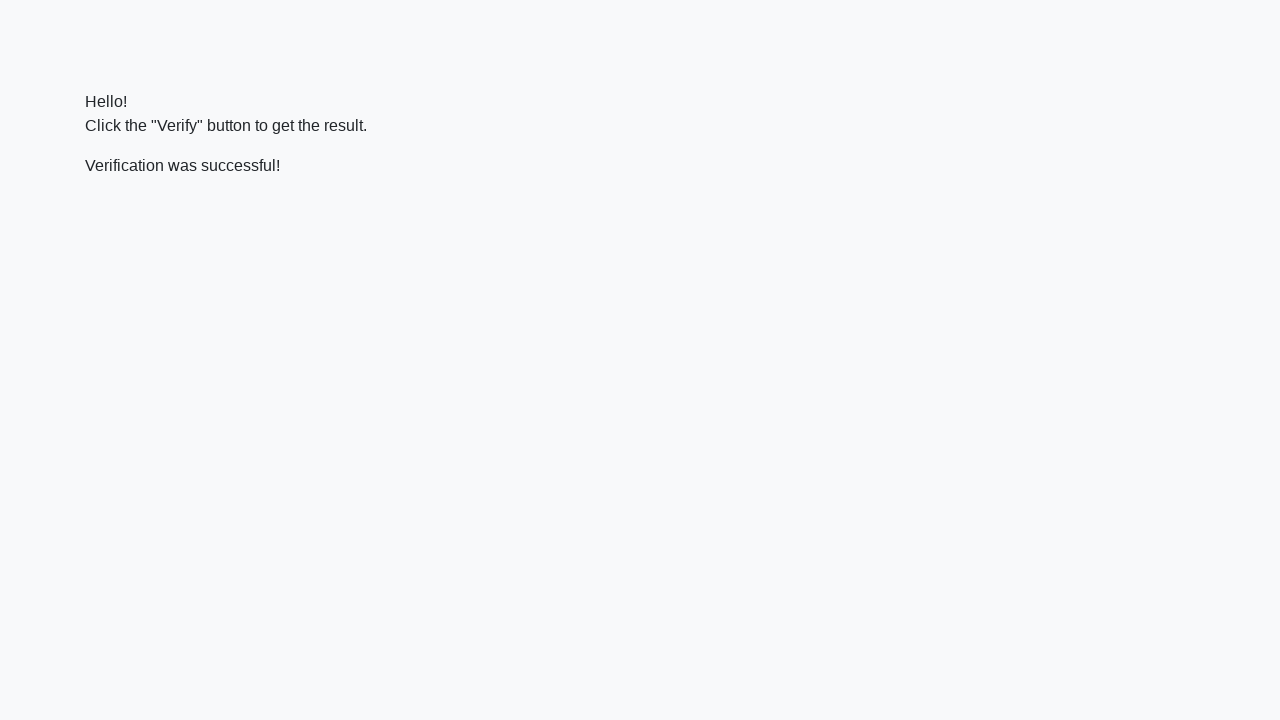

Verified that 'successful' is in the message text
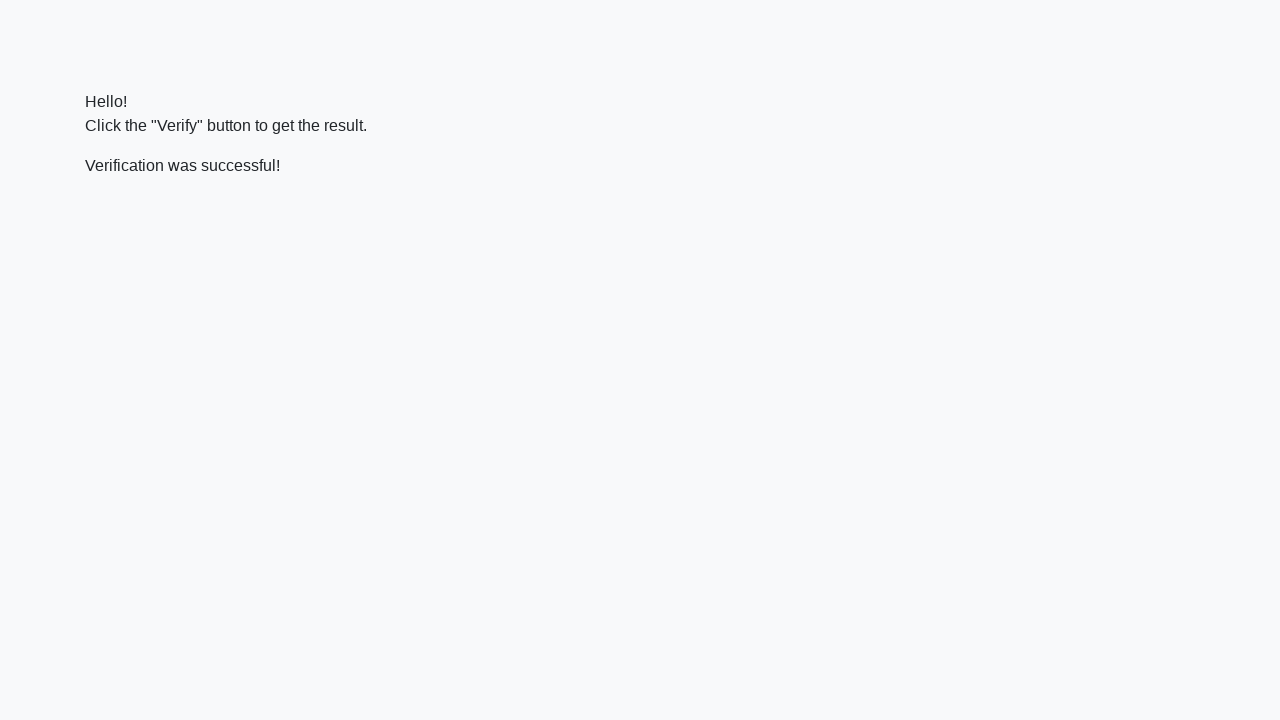

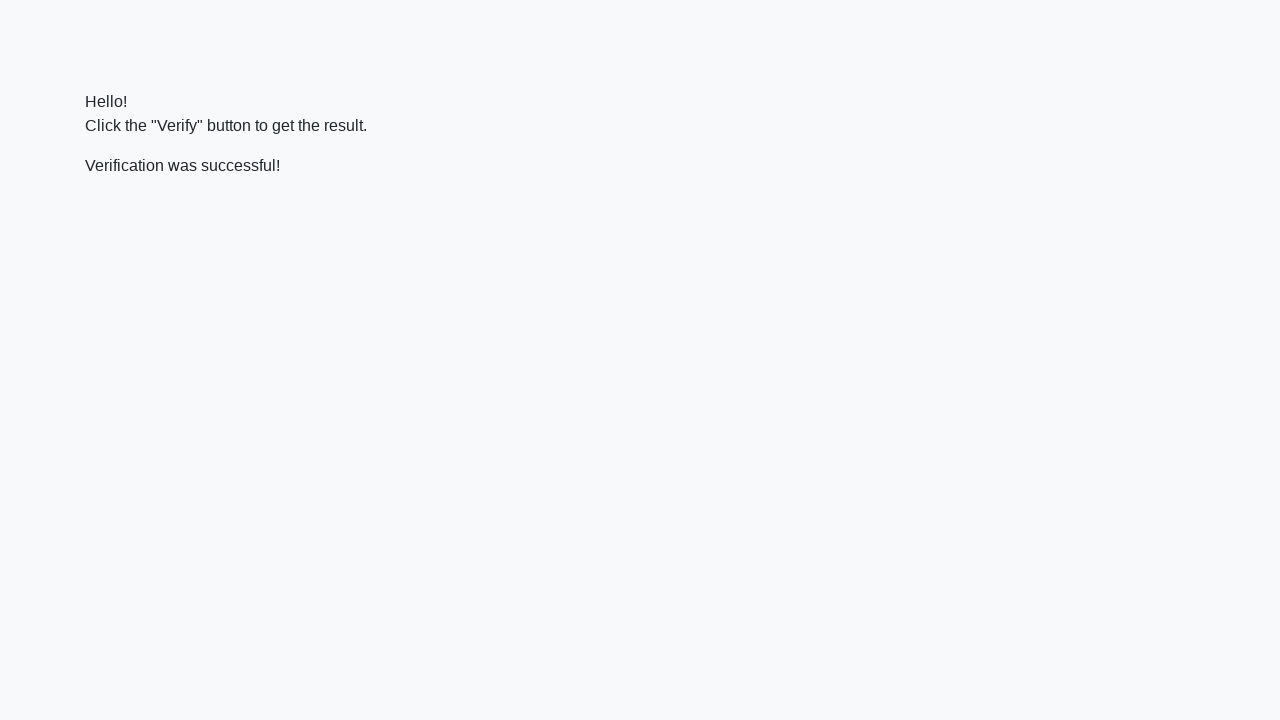